Tests custom dropdown selection on jQuery UI demo page by clicking the number dropdown and selecting the value "8" from the list

Starting URL: https://jqueryui.com/resources/demos/selectmenu/default.html

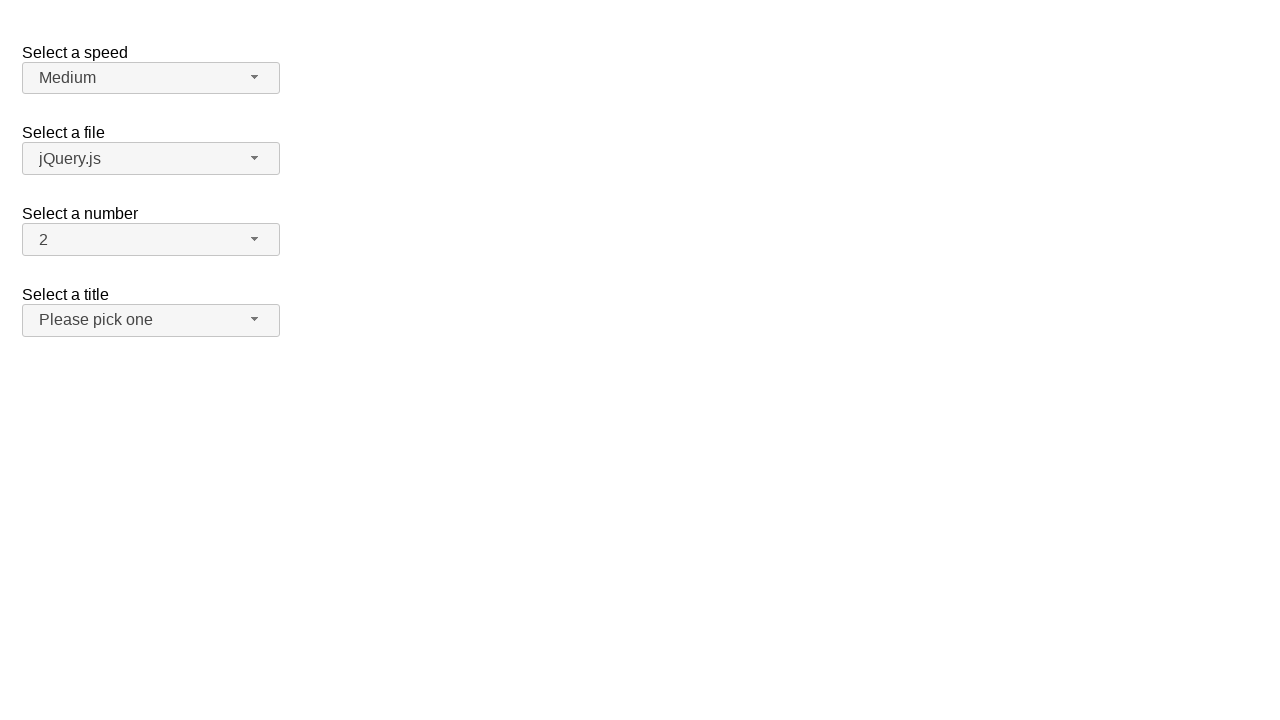

Clicked the number dropdown button to open it at (151, 240) on span#number-button
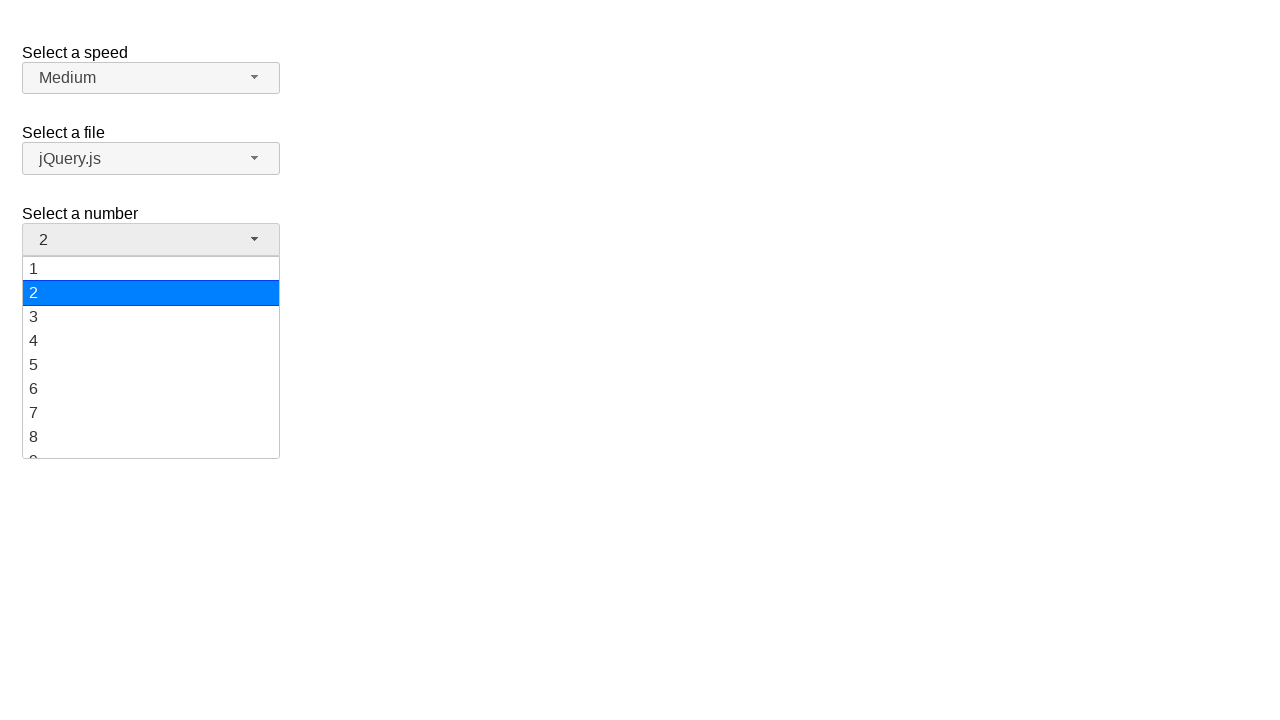

Dropdown menu items loaded and became visible
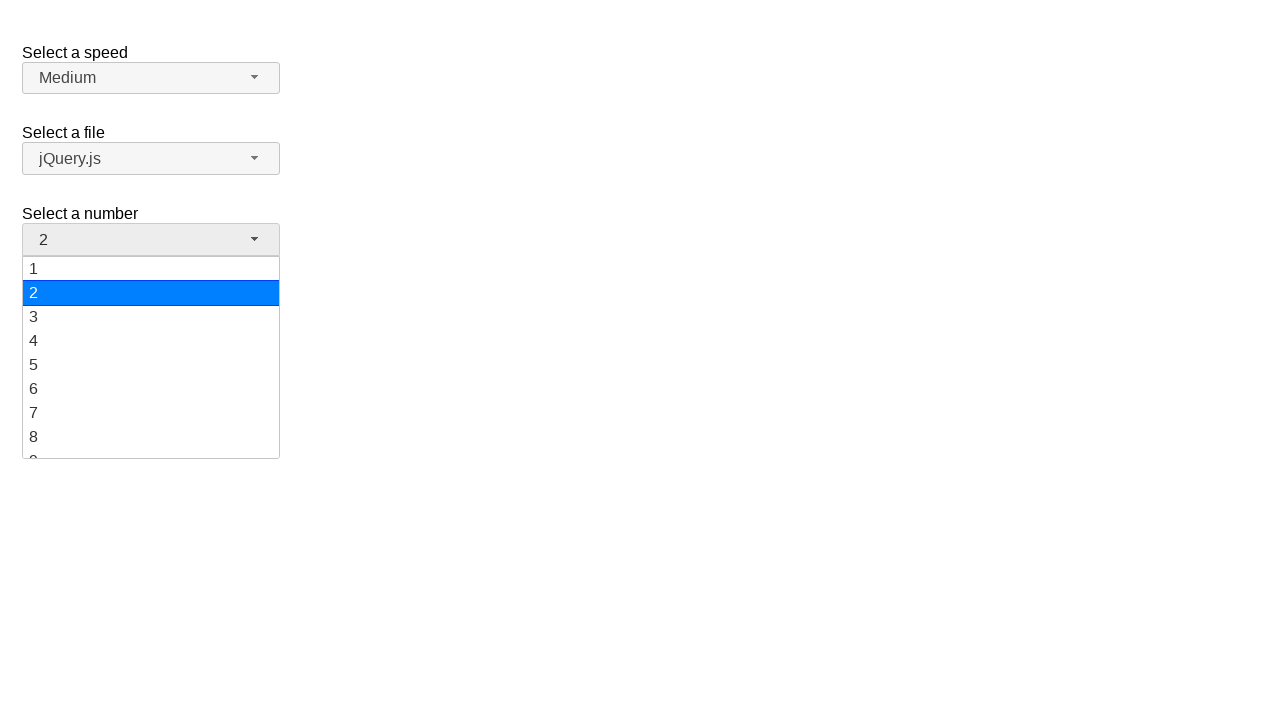

Selected value '8' from the number dropdown menu at (151, 437) on ul#number-menu div:has-text('8')
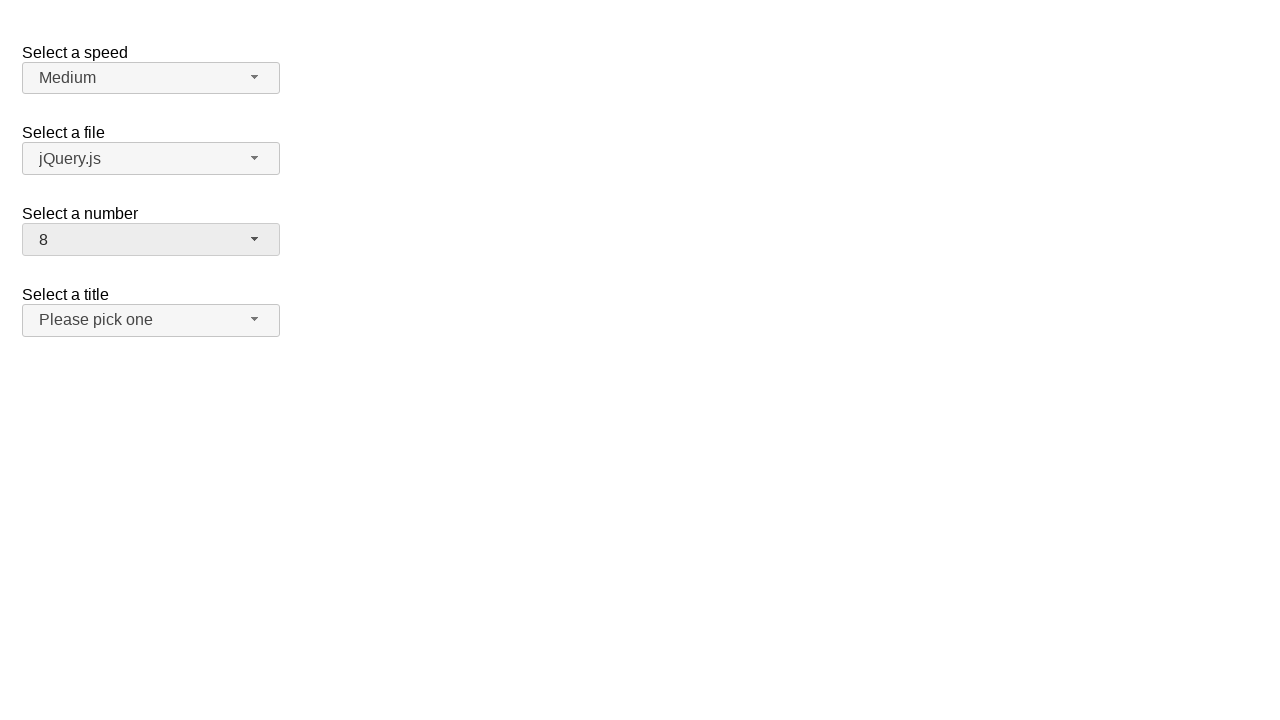

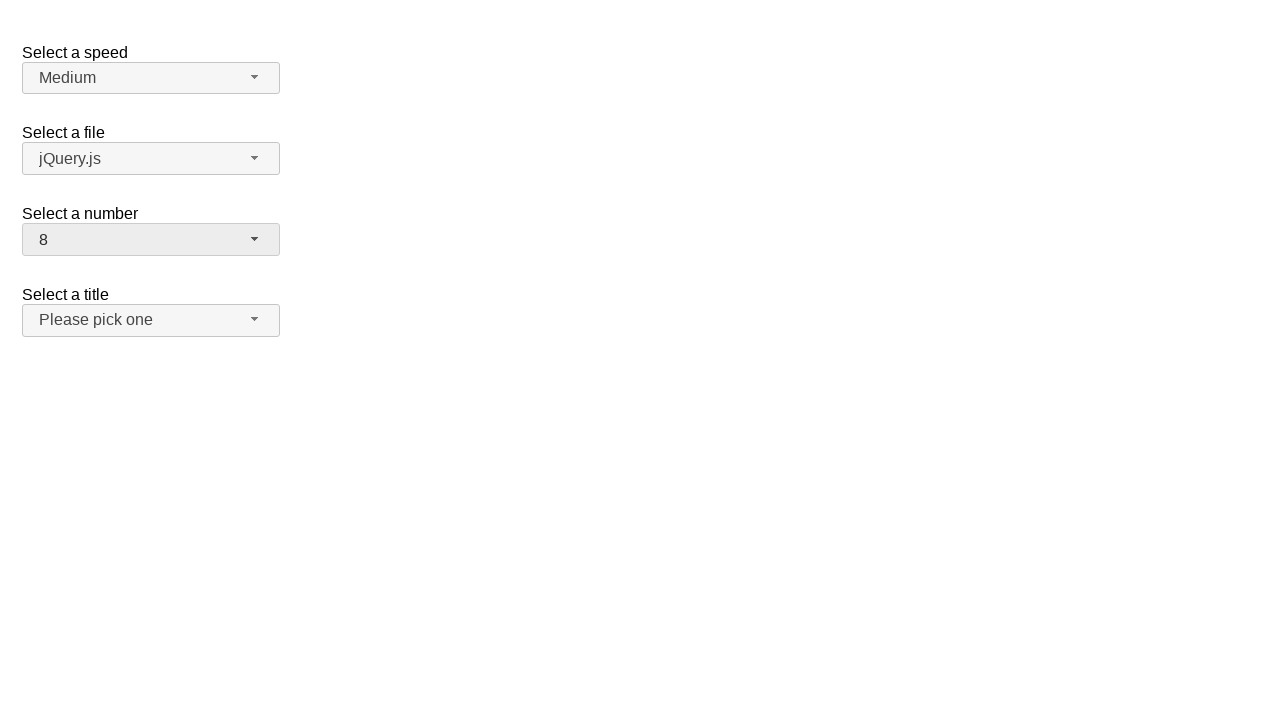